Tests radio button functionality by checking the enabled states of radio buttons

Starting URL: https://demoqa.com/radio-button

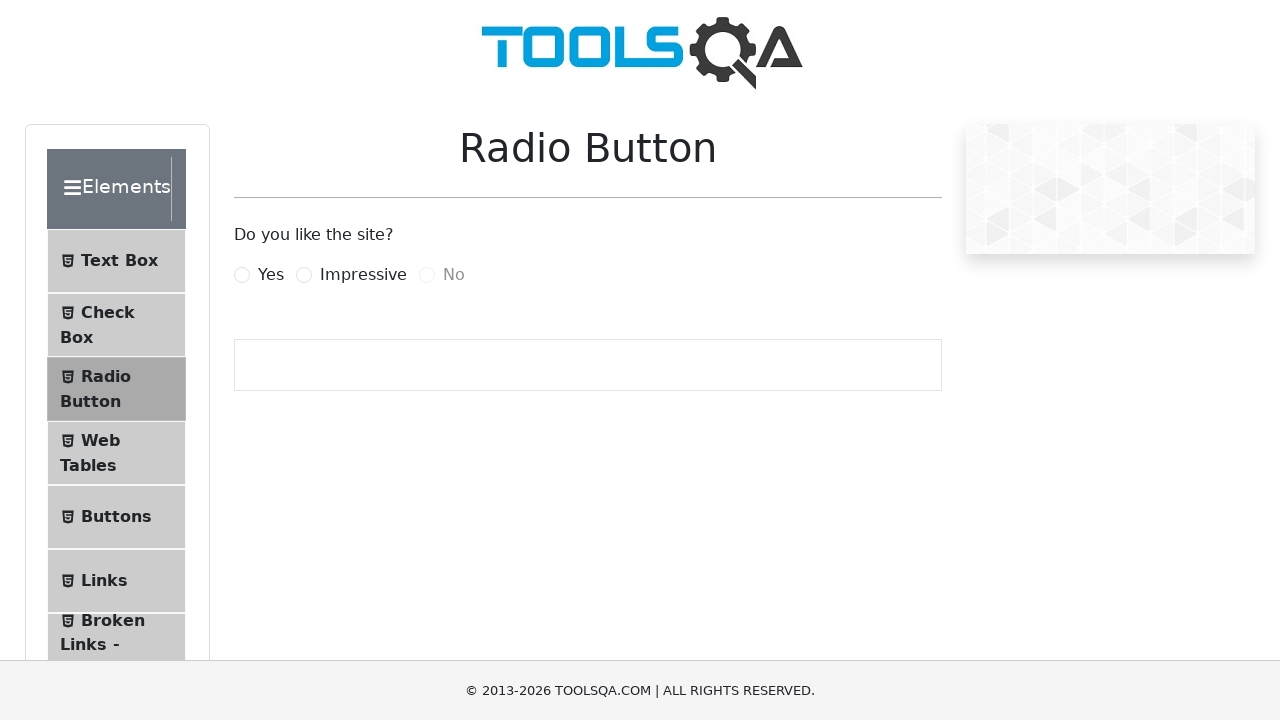

Navigated to radio button test page
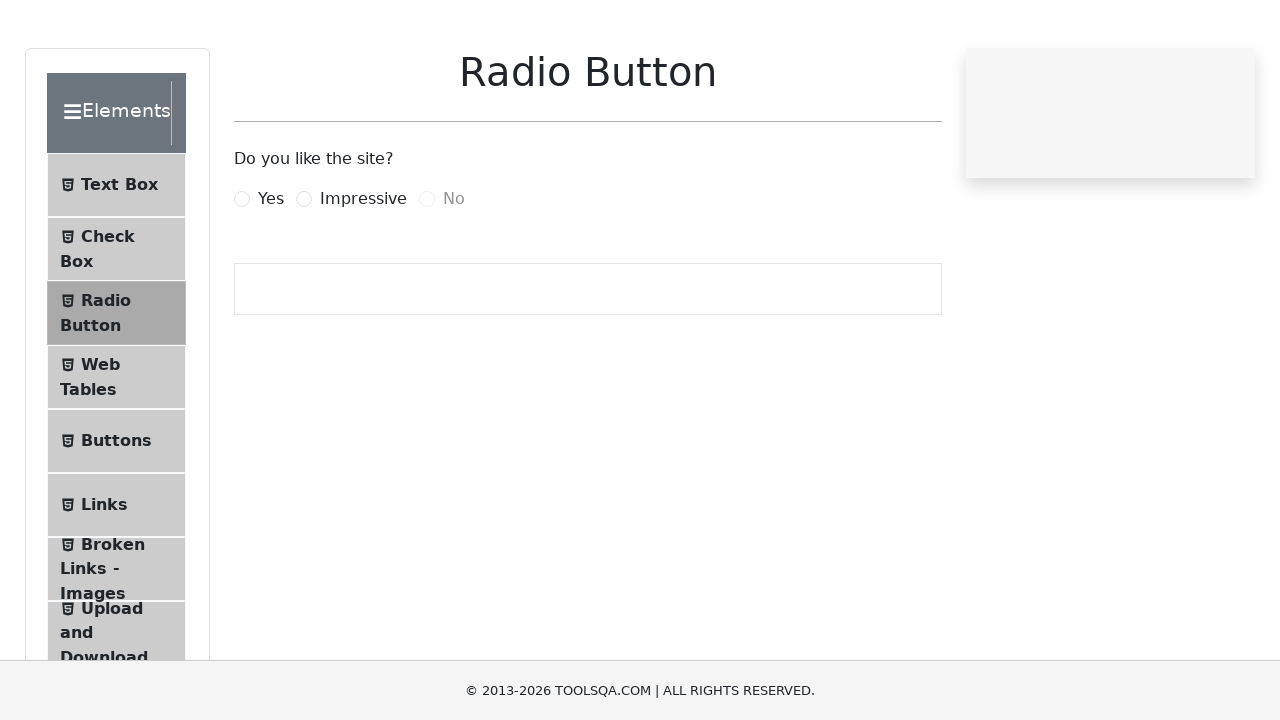

Checked if 'No' radio button is enabled
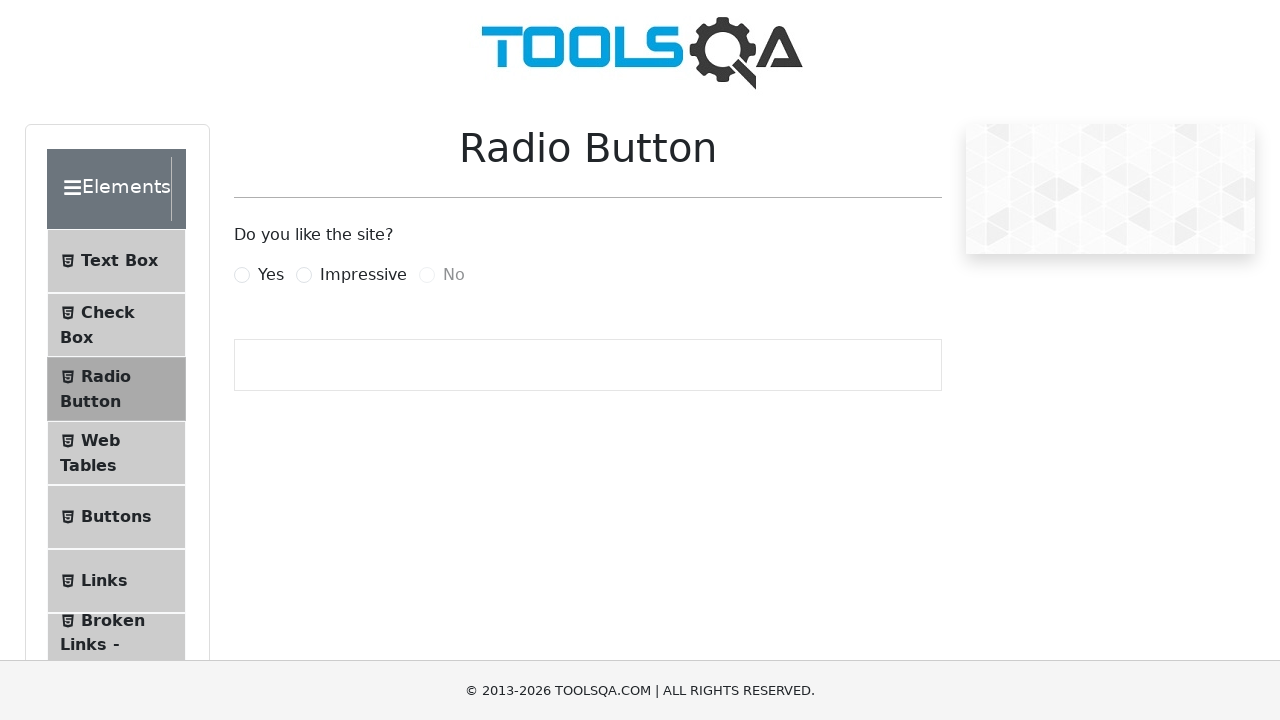

Checked if 'Yes' radio button is enabled
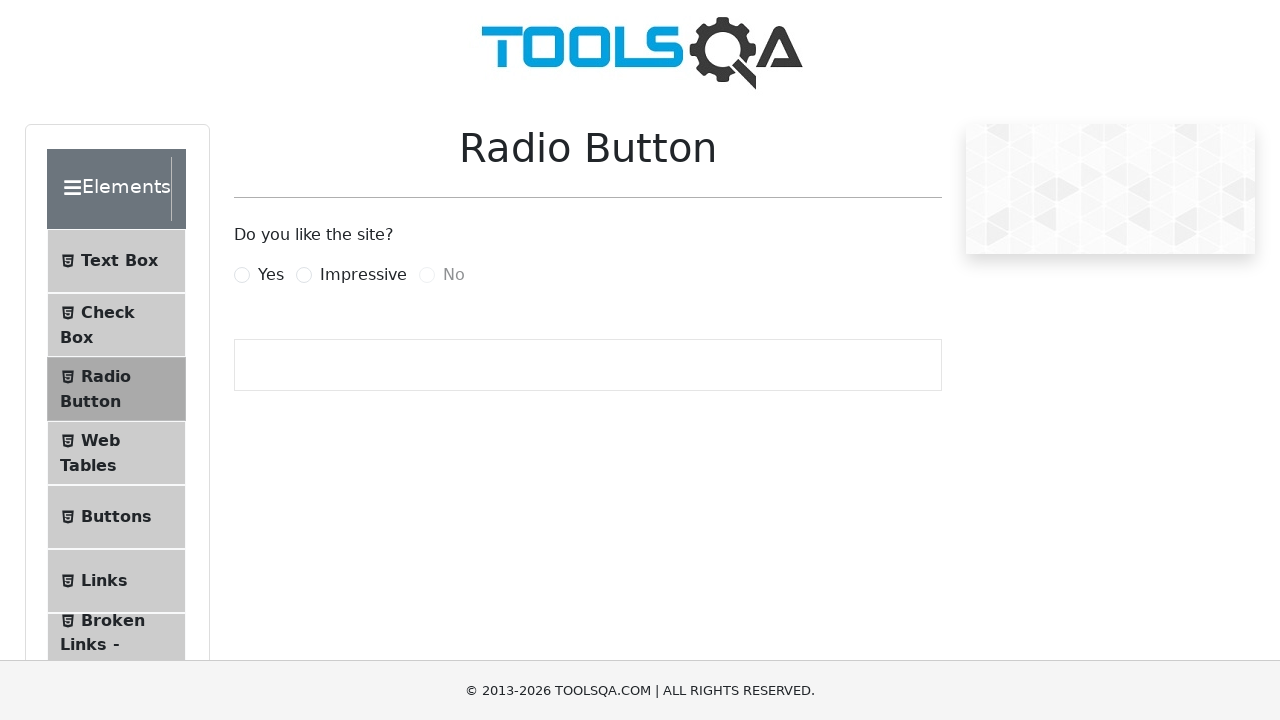

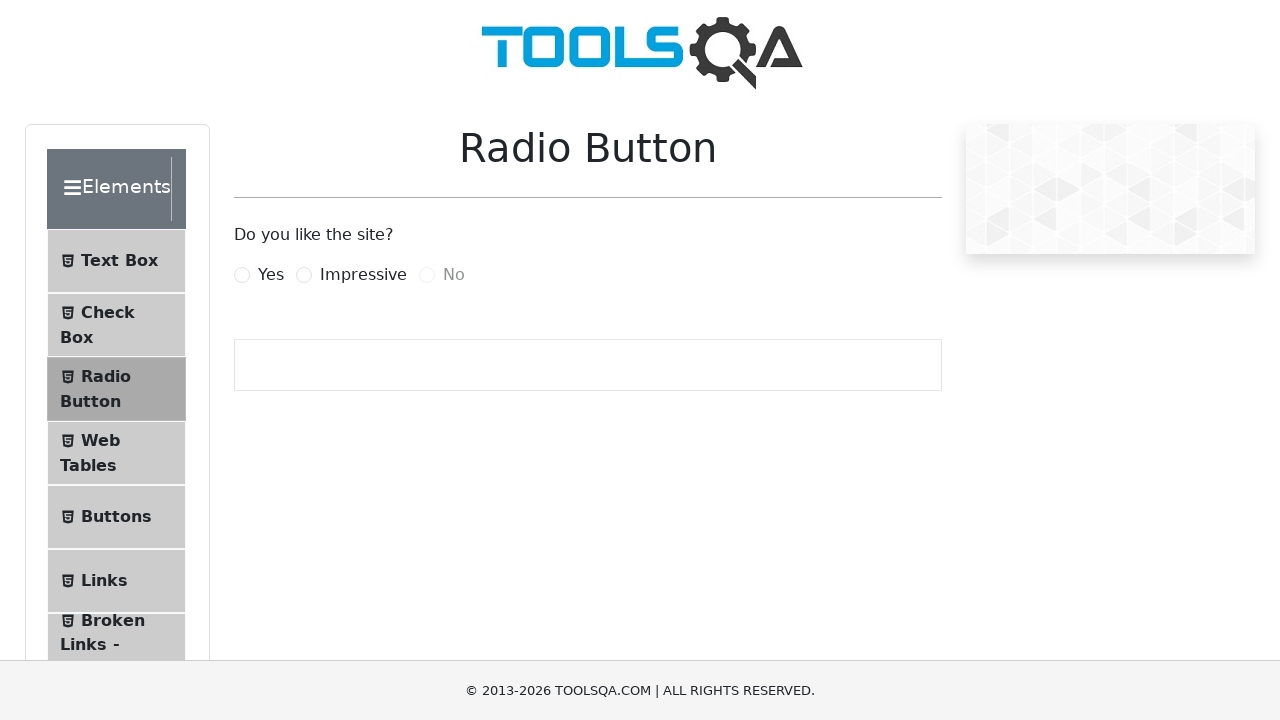